Tests form validation by submitting an empty form, then filling in name fields via a dialog, and verifying username minimum length validation error message.

Starting URL: https://skryabin.com/market/quote.html

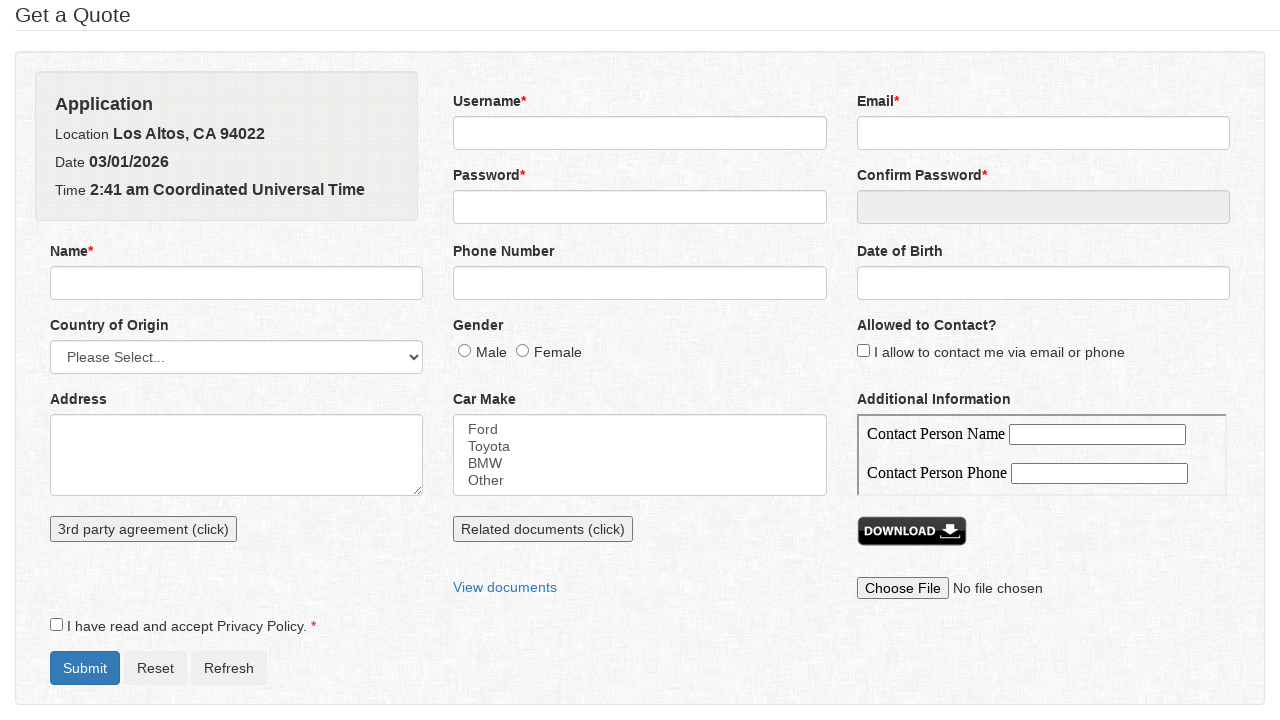

Clicked submit button to trigger form validation at (85, 668) on #formSubmit
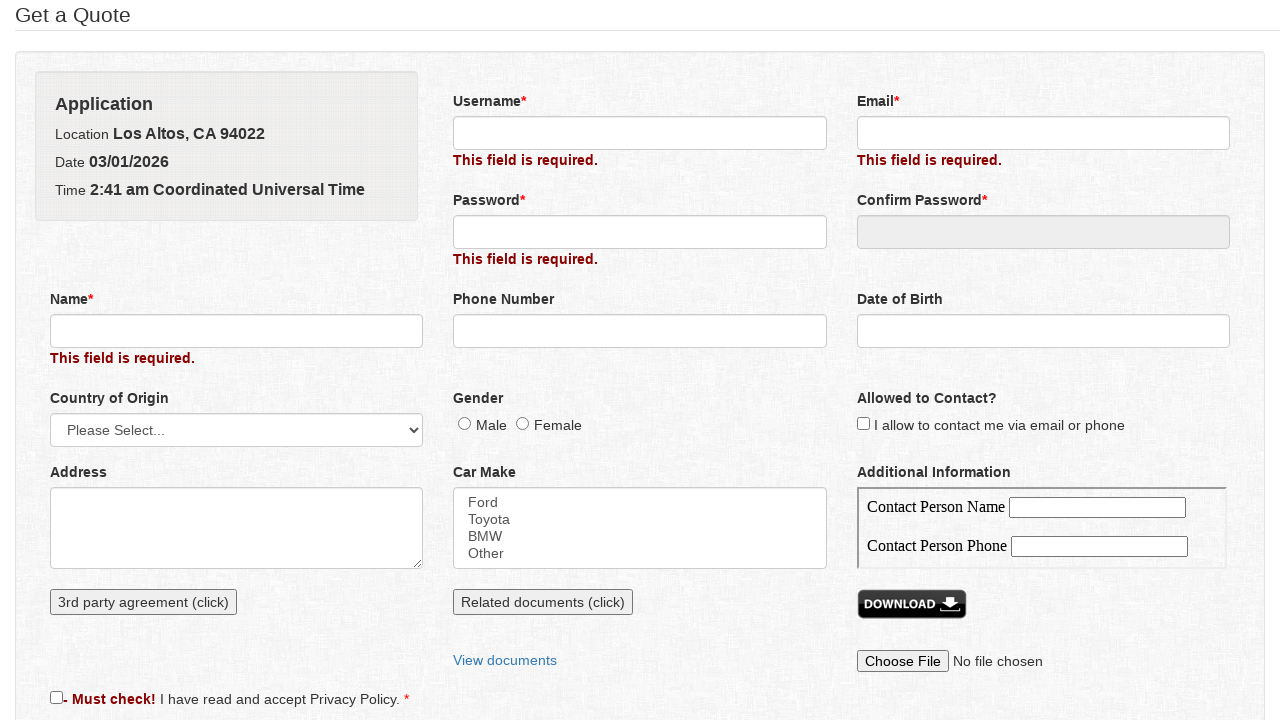

Verified name field error message displays 'This field is required.'
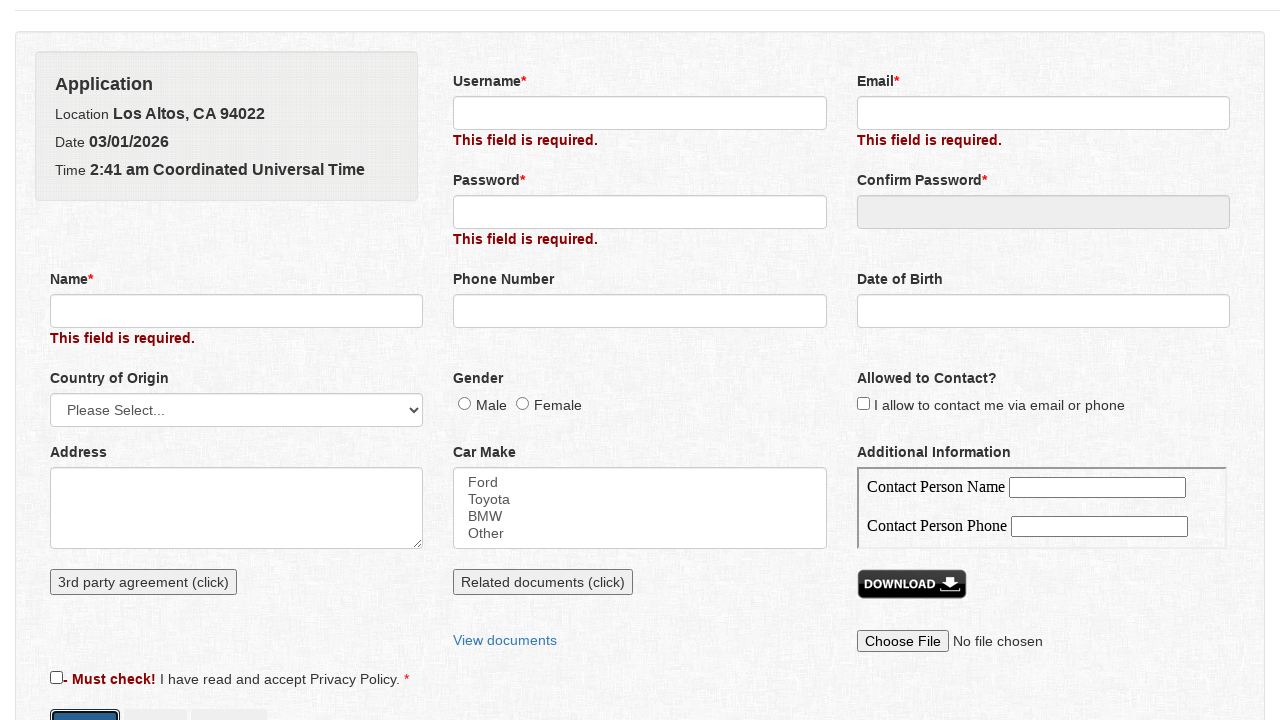

Clicked name input field to open dialog at (237, 228) on input[name='name']
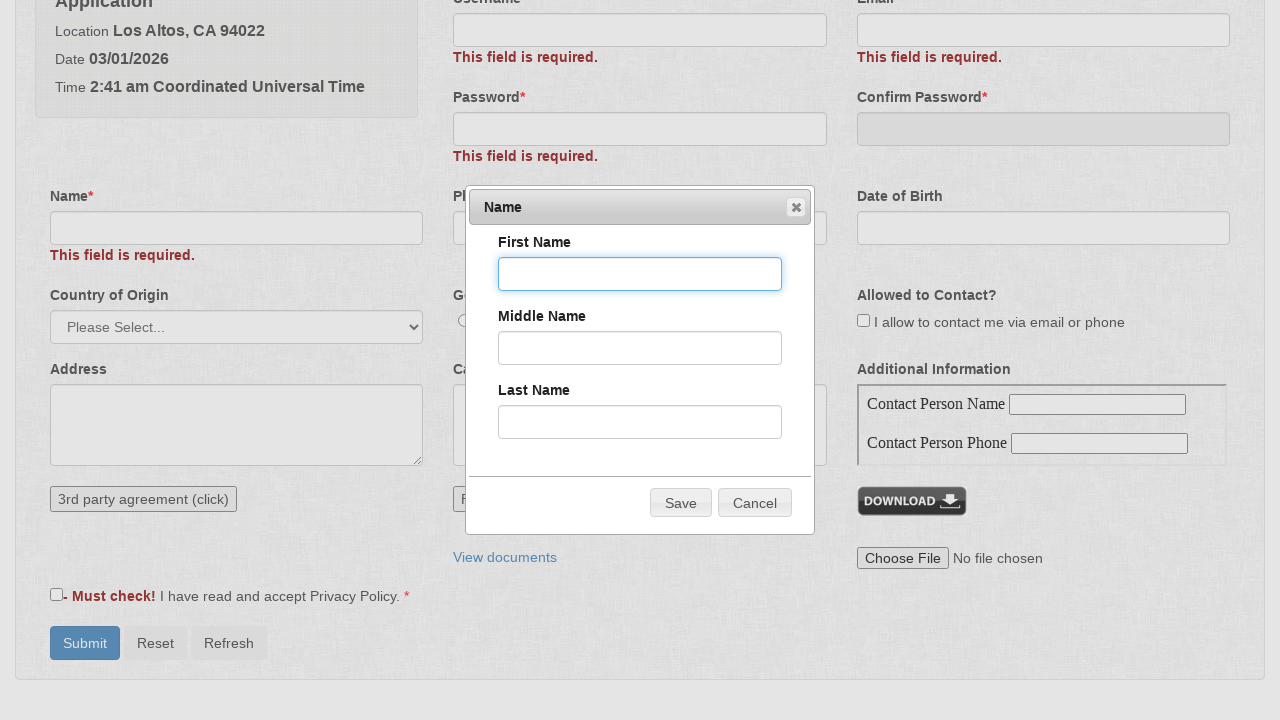

Filled firstName field with 'Peter' in dialog on input[name='firstName']
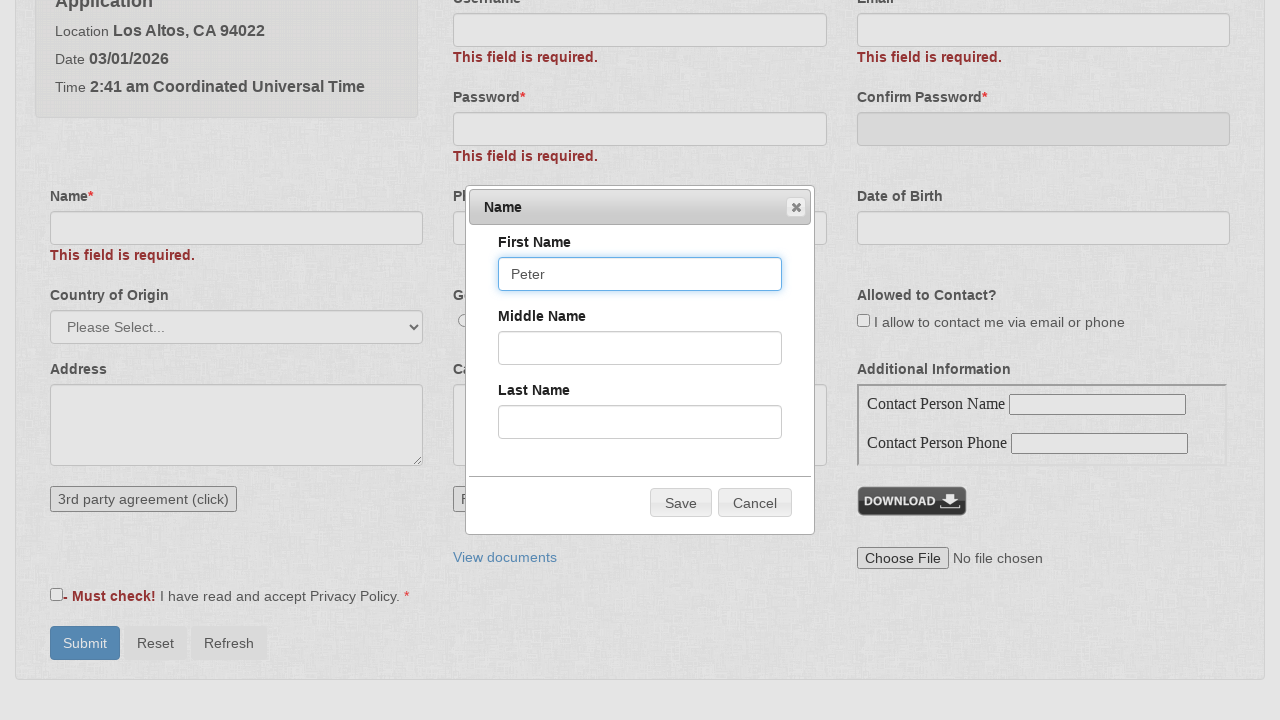

Filled middleName field with 'O' in dialog on input[name='middleName']
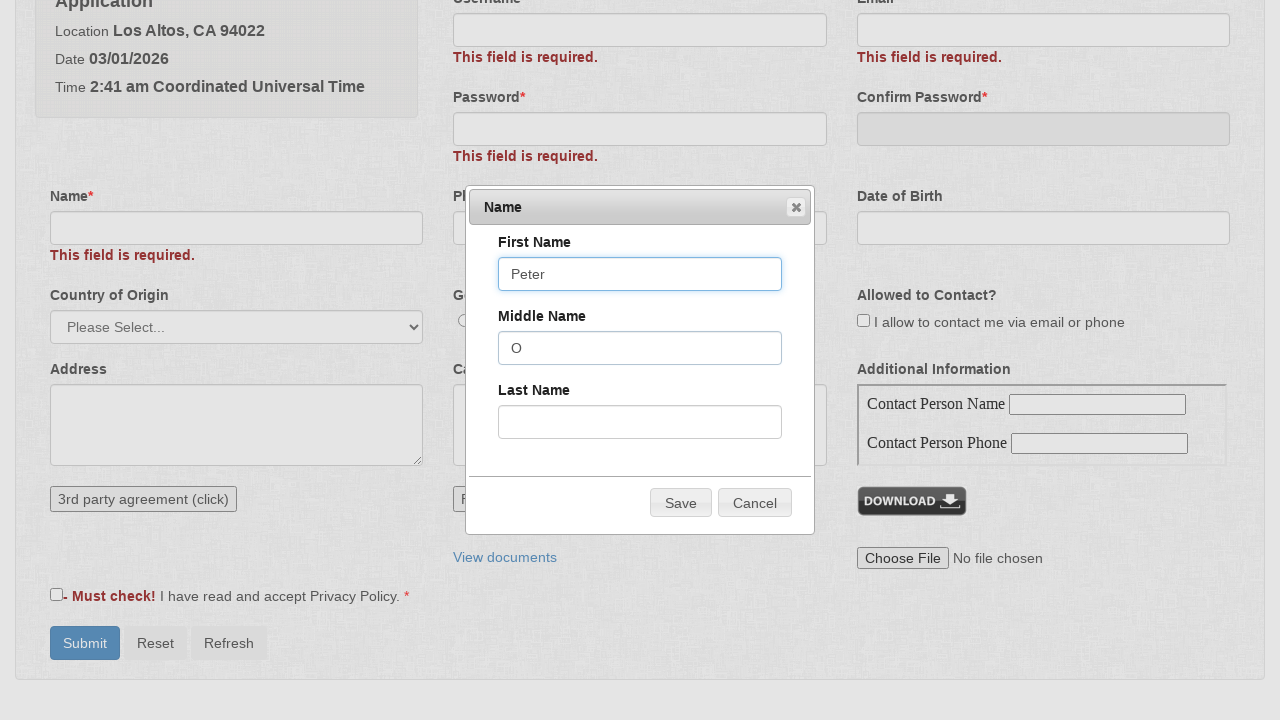

Filled lastName field with 'Solovey' in dialog on input[name='lastName']
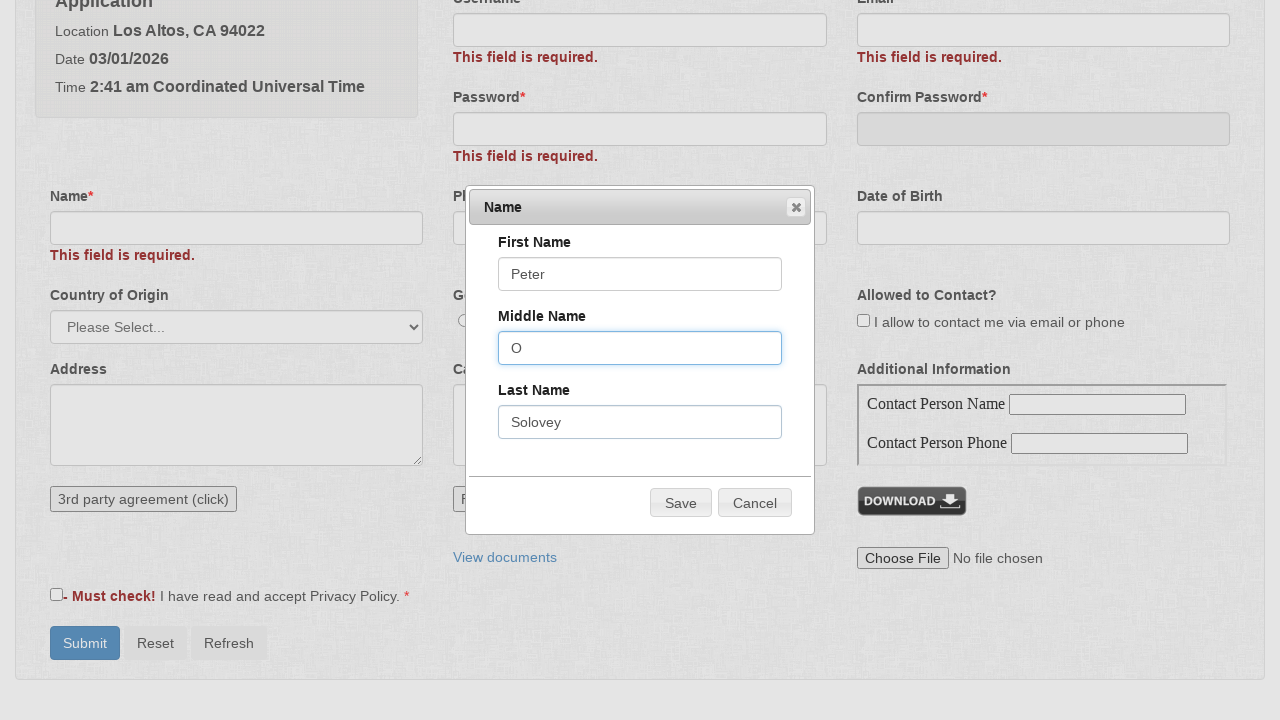

Clicked Save button to close name dialog at (681, 503) on xpath=//span[text() = 'Save']
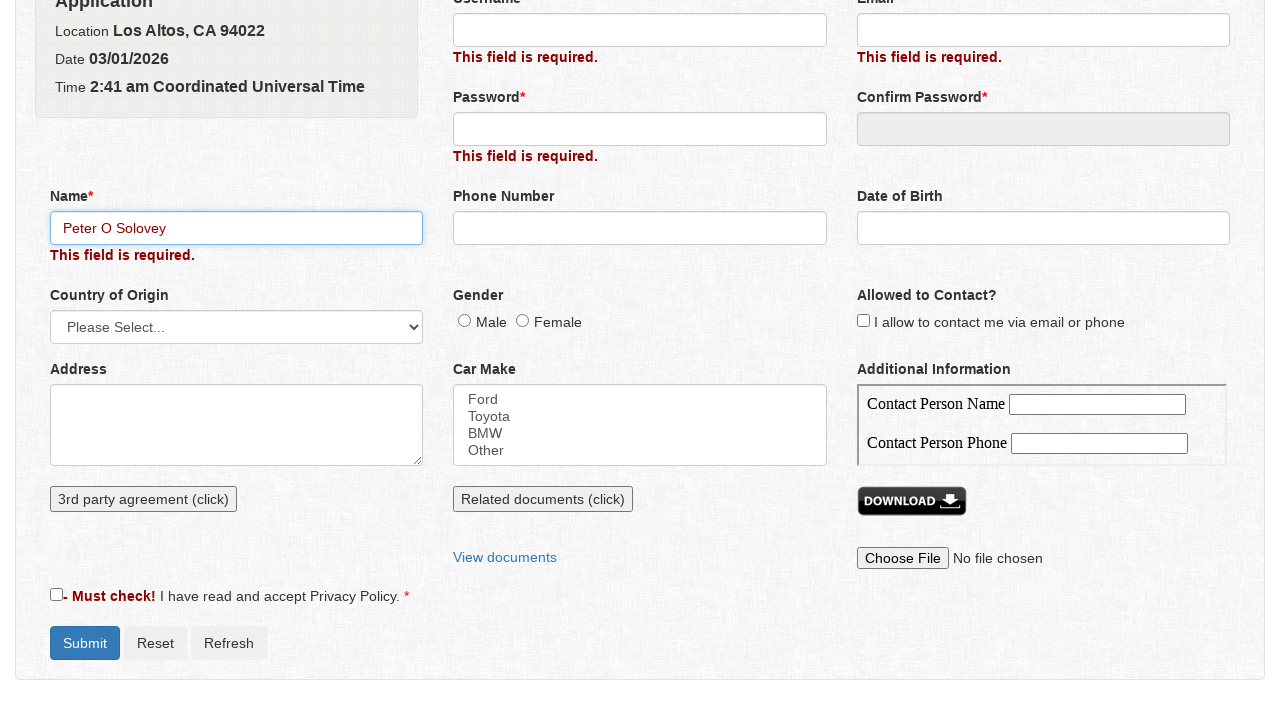

Waited for dialog to close
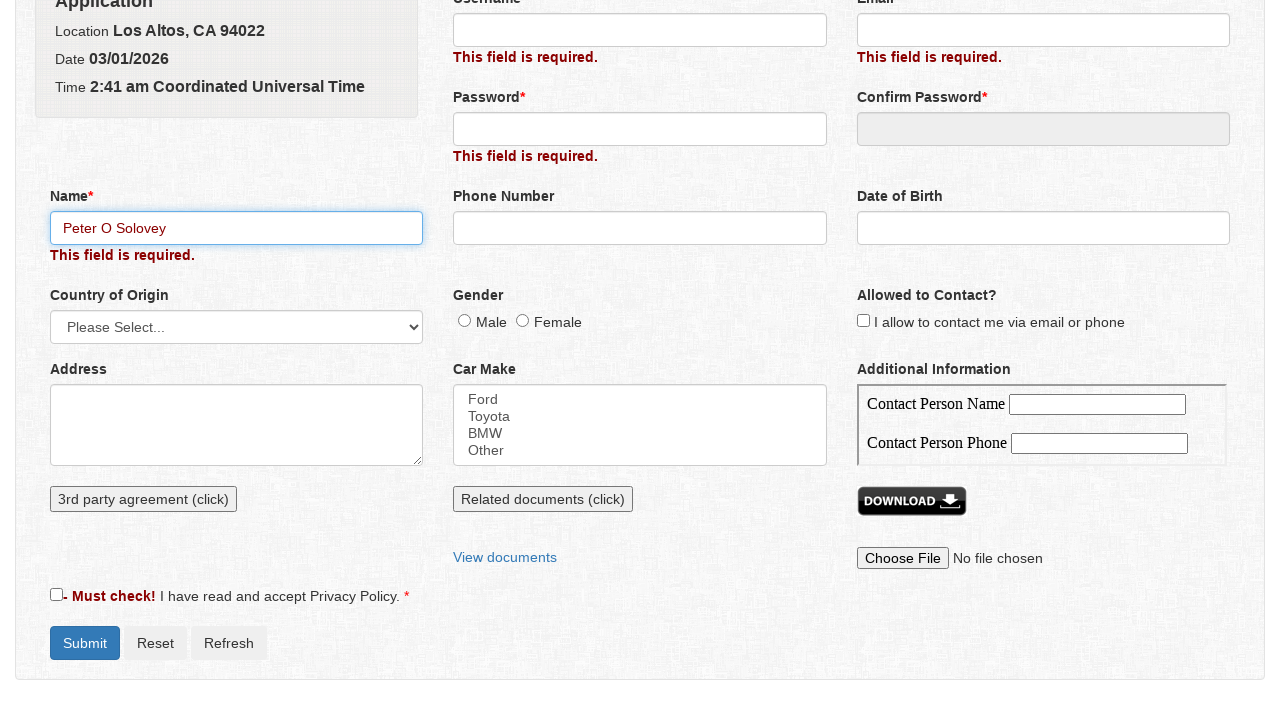

Filled username field with '1' (too short for validation) on input[name='username']
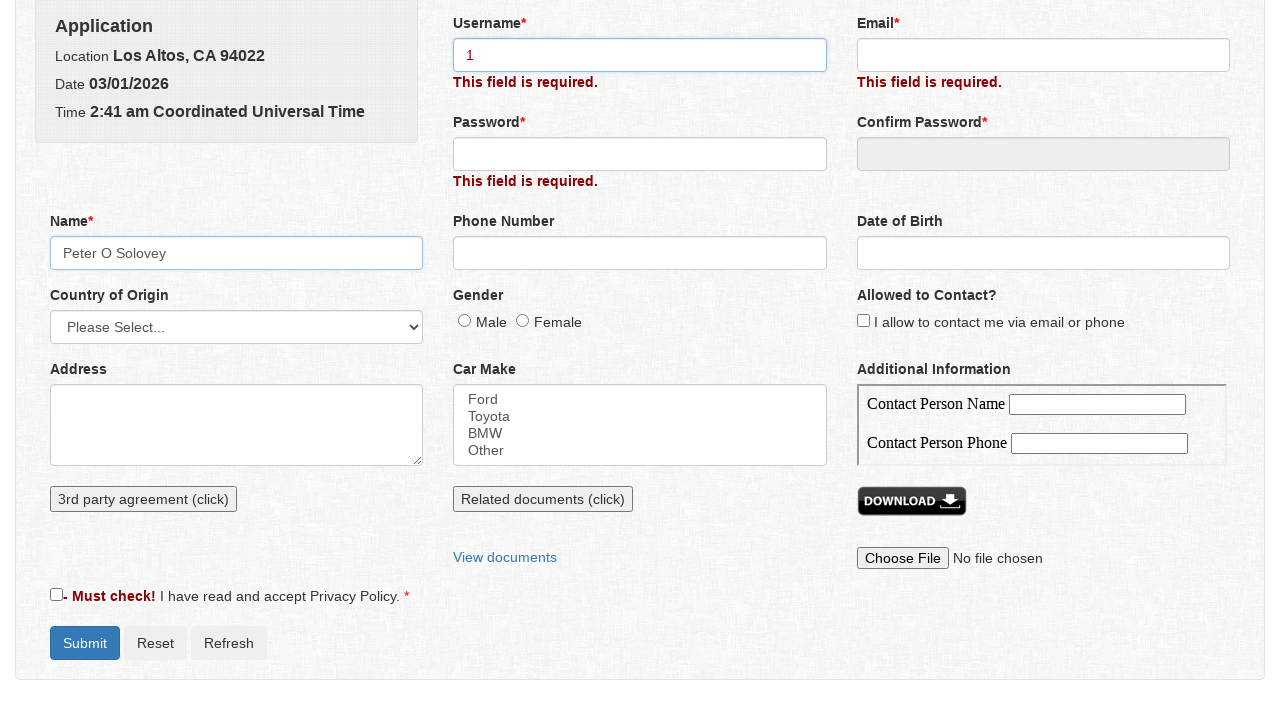

Clicked submit button to trigger username validation at (85, 643) on #formSubmit
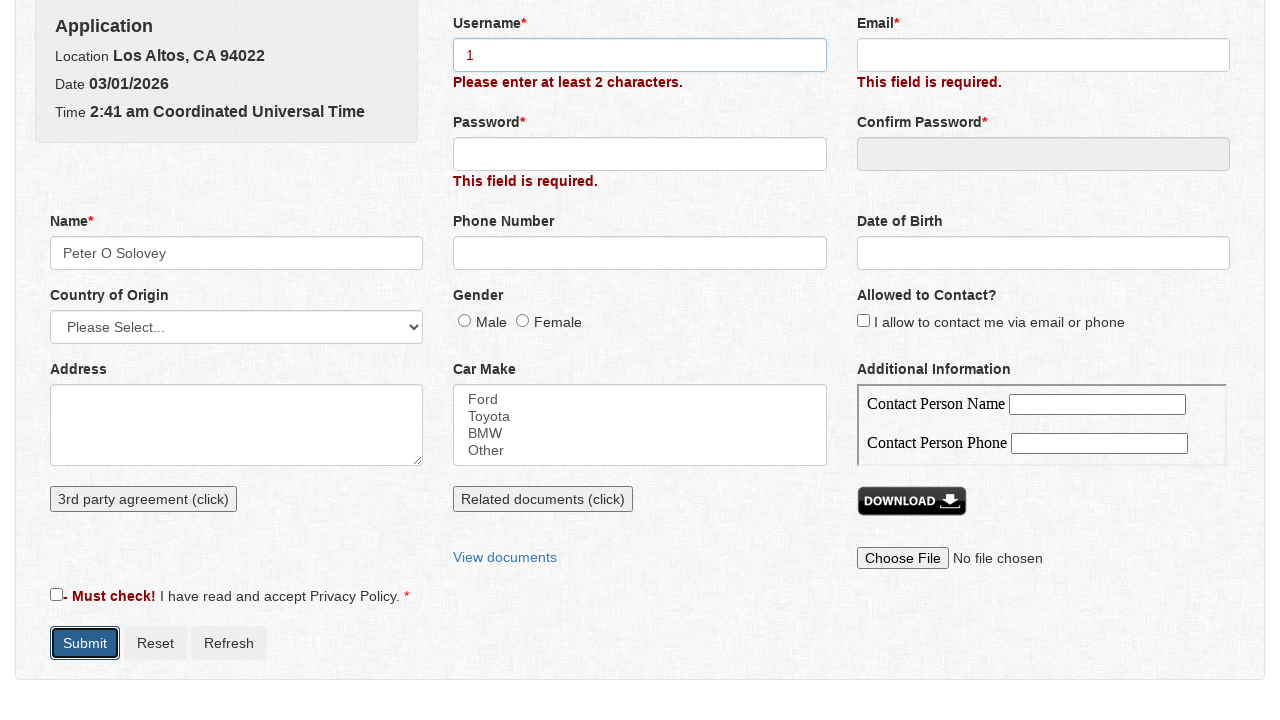

Verified username error message displays 'Please enter at least 2 characters.'
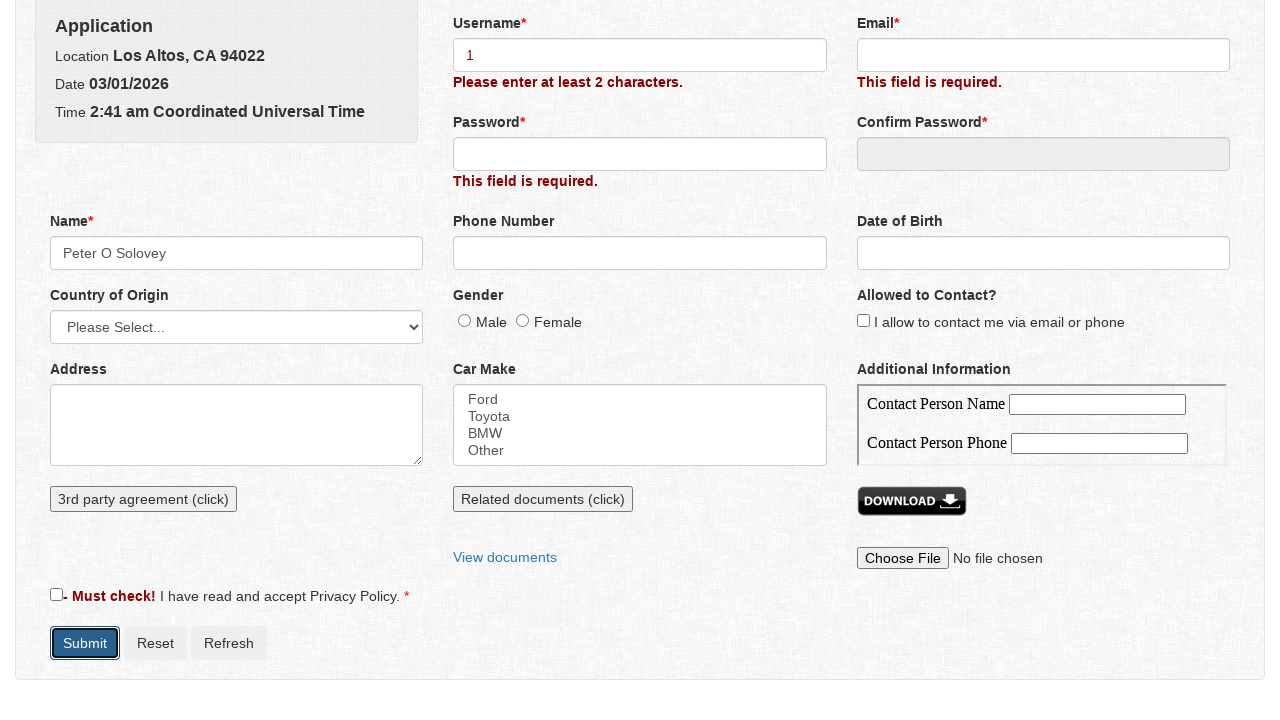

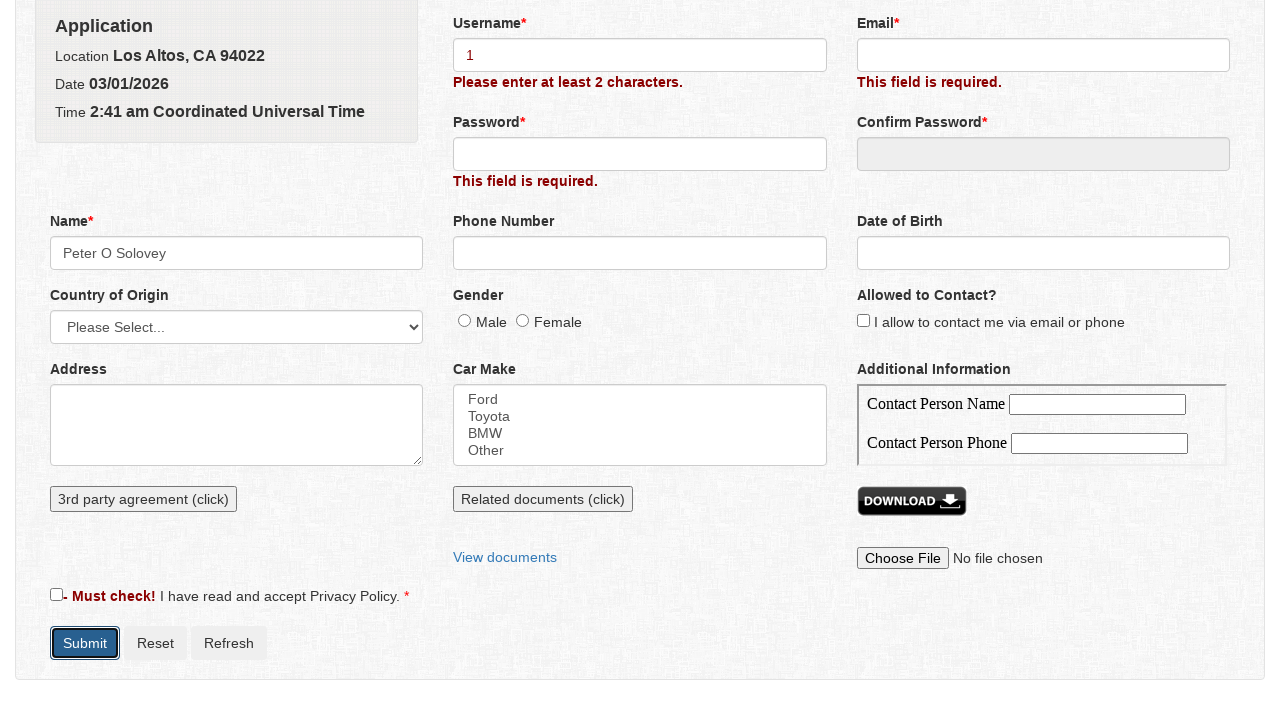